Tests dynamic dropdown selection for flight booking by selecting origin and destination cities from dropdown menus

Starting URL: https://rahulshettyacademy.com/dropdownsPractise/

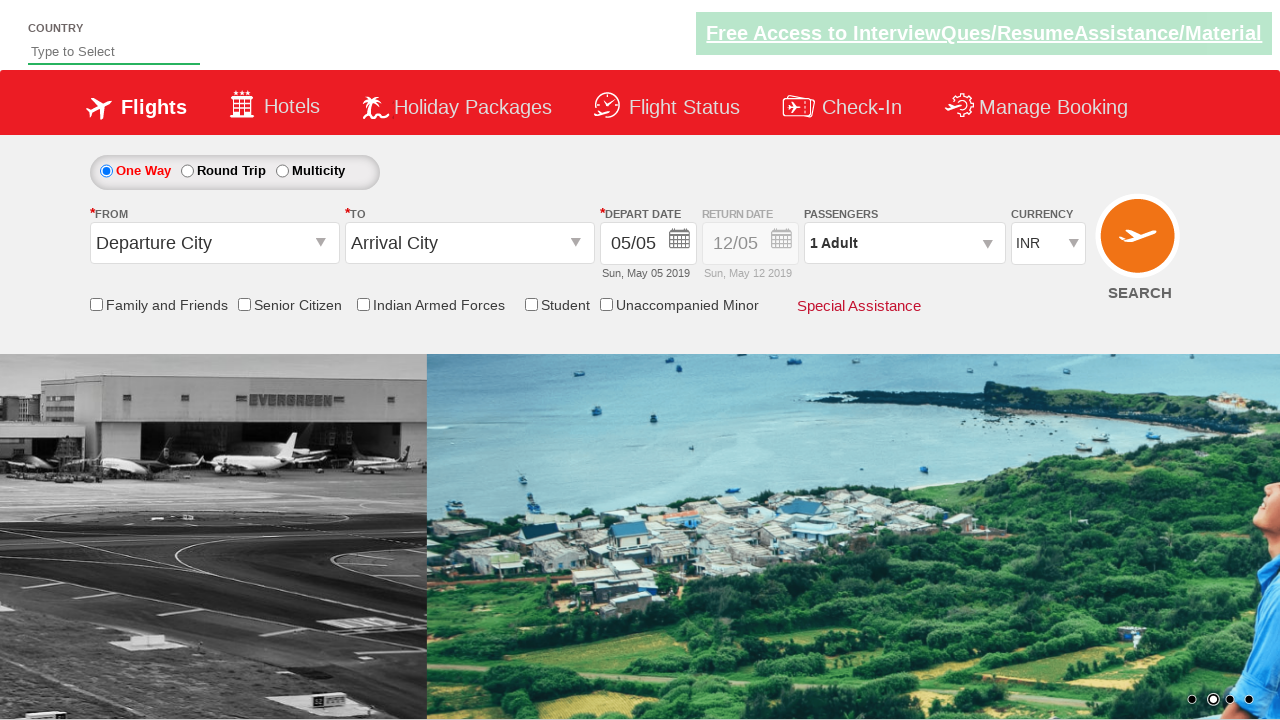

Clicked on origin station dropdown to open it at (214, 243) on #ctl00_mainContent_ddl_originStation1_CTXT
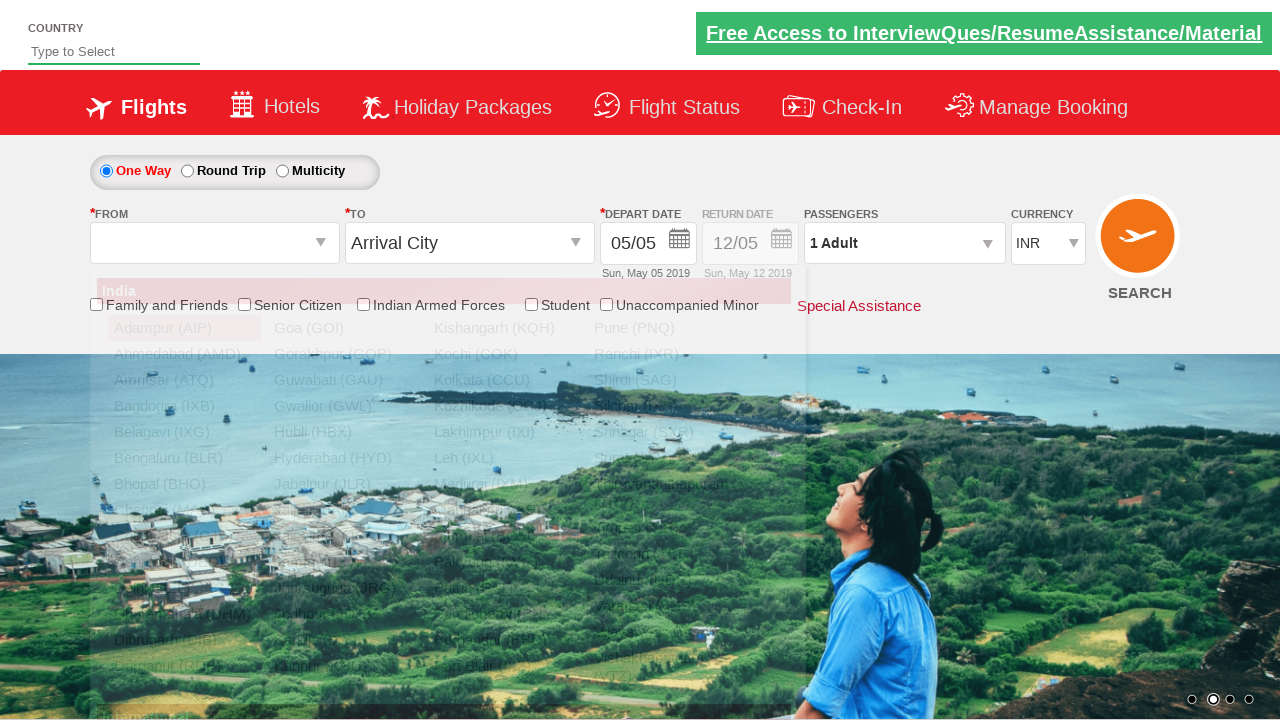

Selected Chennai (MAA) as origin city at (184, 510) on xpath=//div[@id='ctl00_mainContent_ddl_originStation1_CTNR'] //a[@value='MAA']
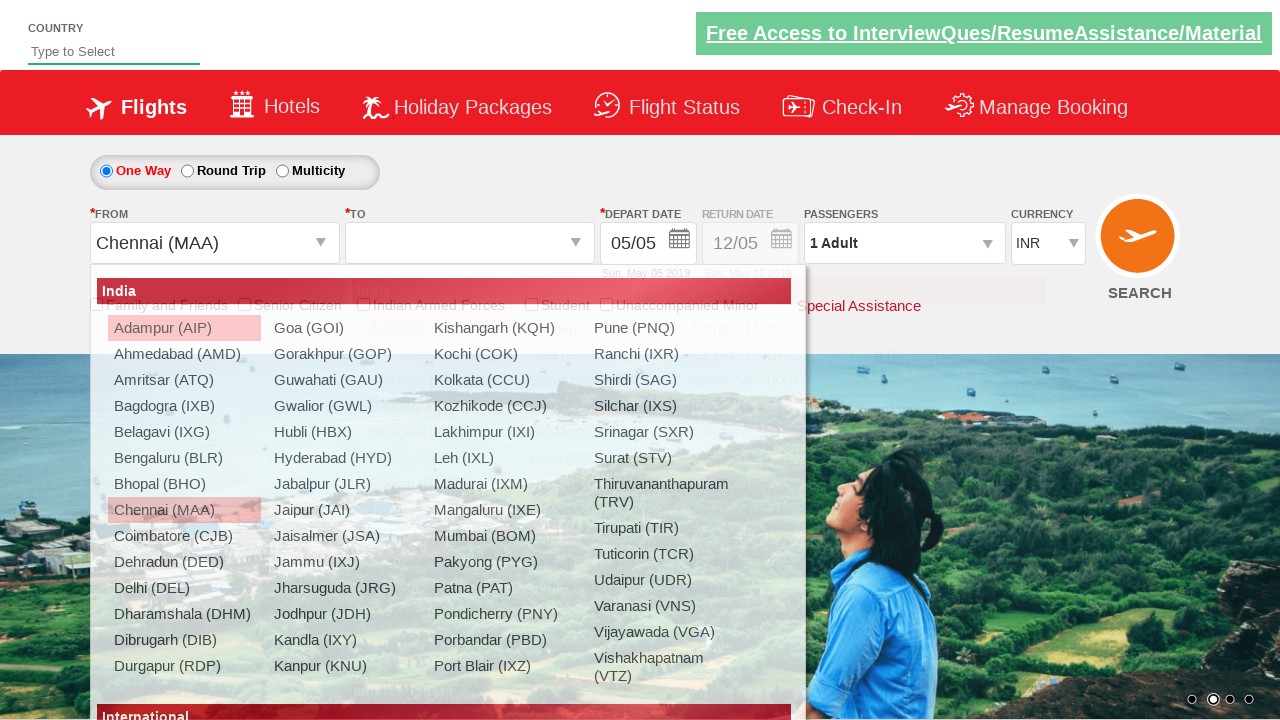

Waited for destination dropdown to be ready
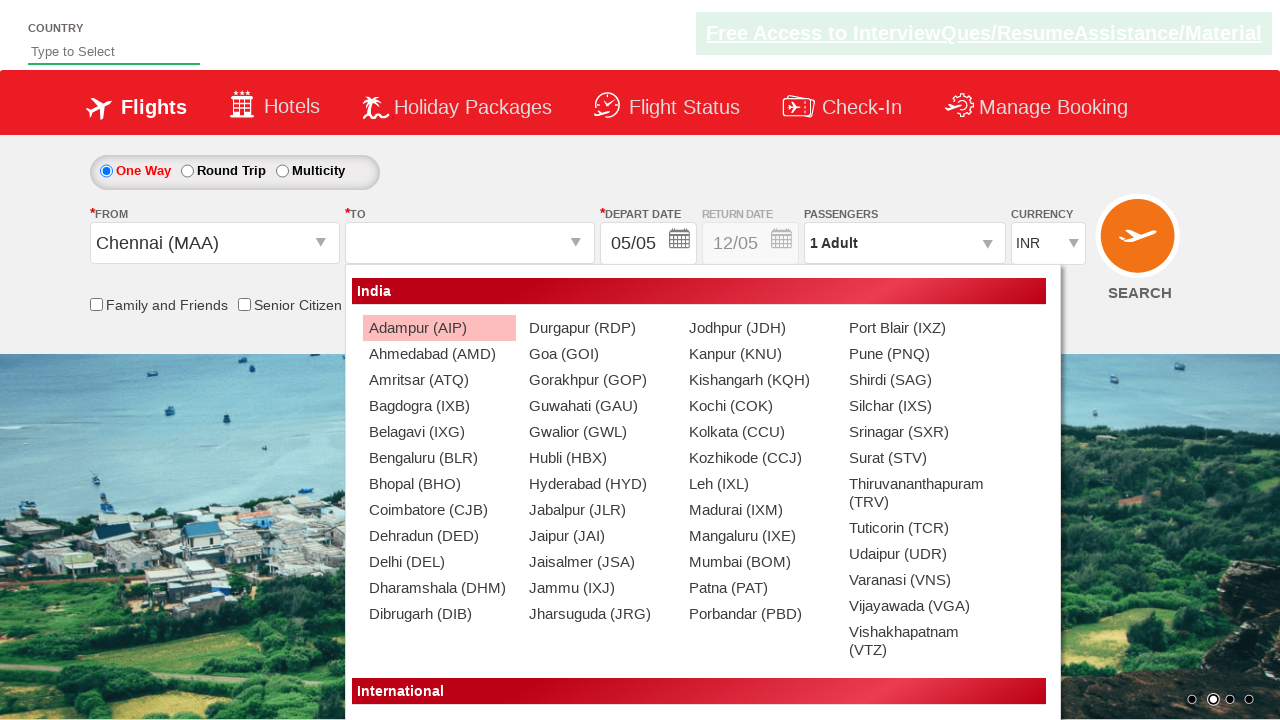

Selected Bangalore (BLR) as destination city at (439, 458) on xpath=//div[@id='glsctl00_mainContent_ddl_destinationStation1_CTNR'] //a[@value=
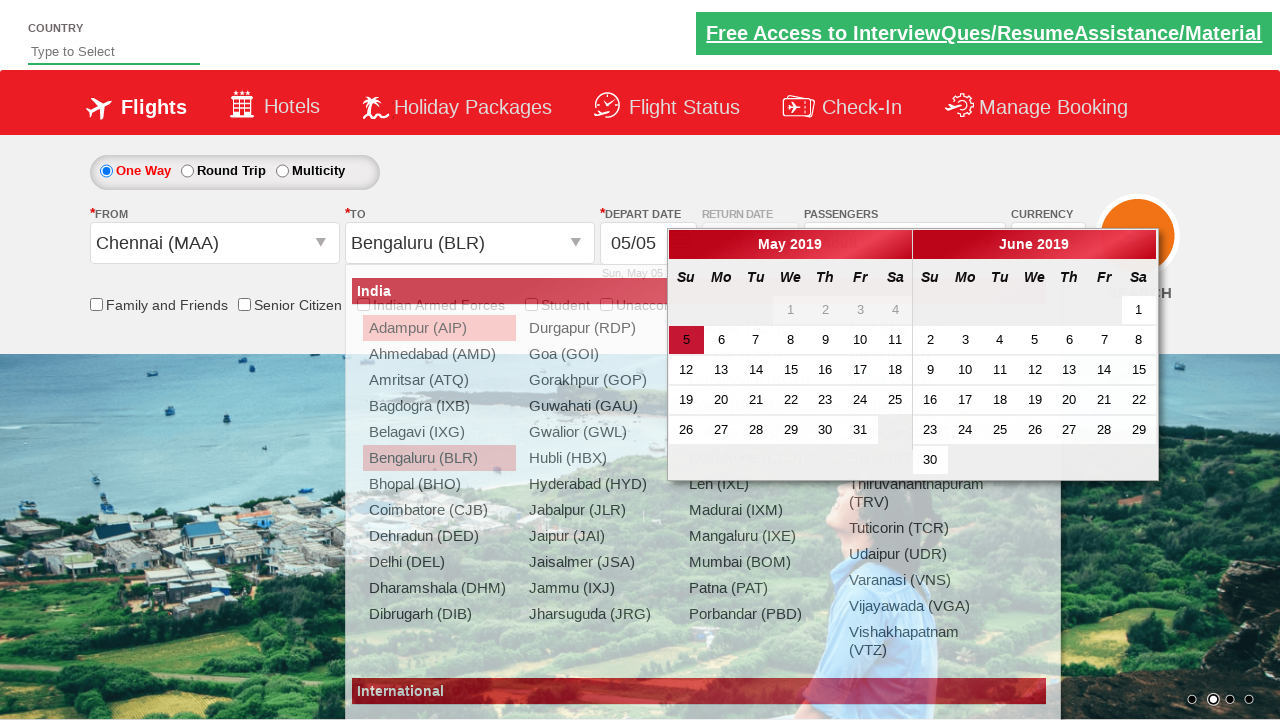

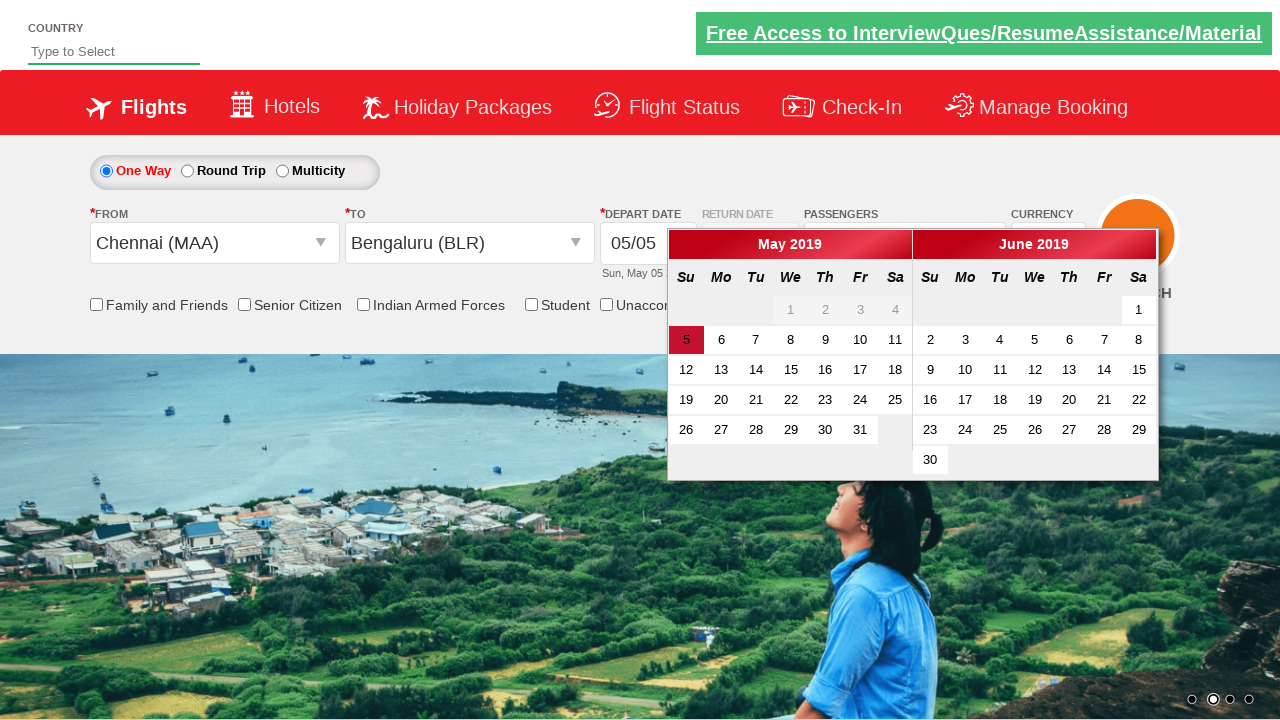